Tests sorting by price low to high - selects price ascending sort option and clicks on the first product to verify the lowest priced item.

Starting URL: https://practice.automationtesting.in/shop/

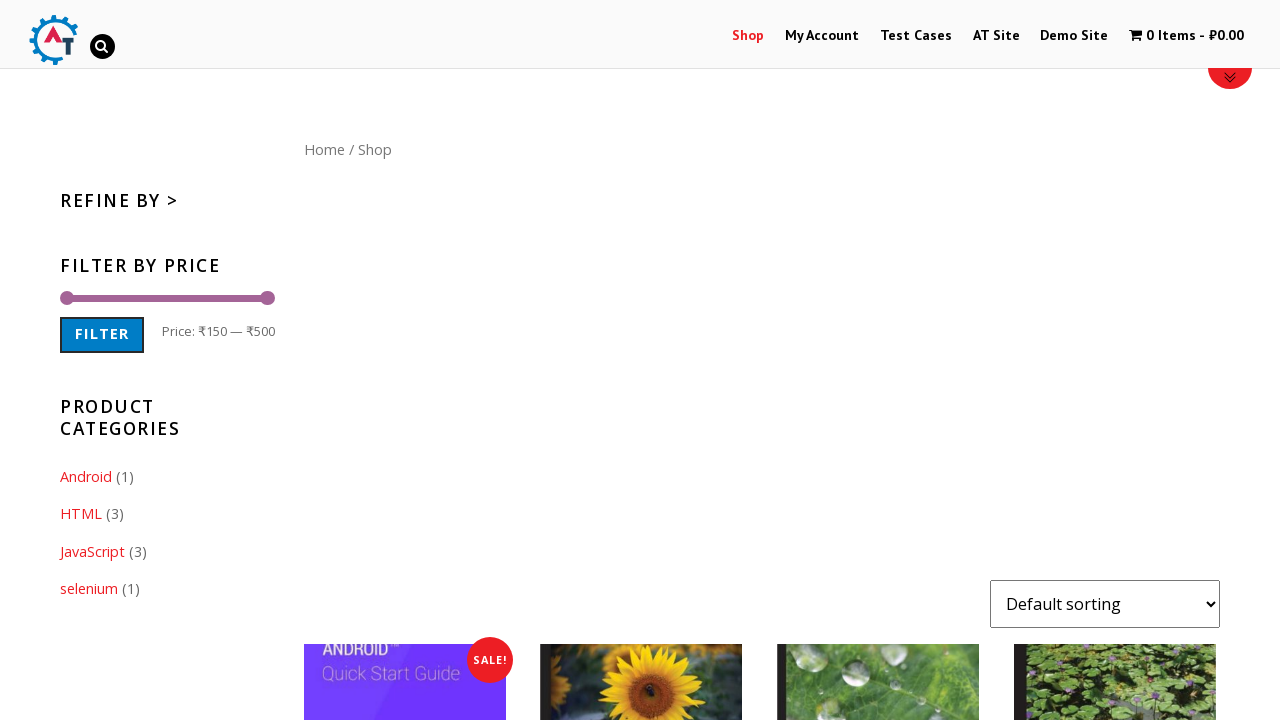

Selected 'price' option from sorting dropdown to sort by price low to high on #content form select
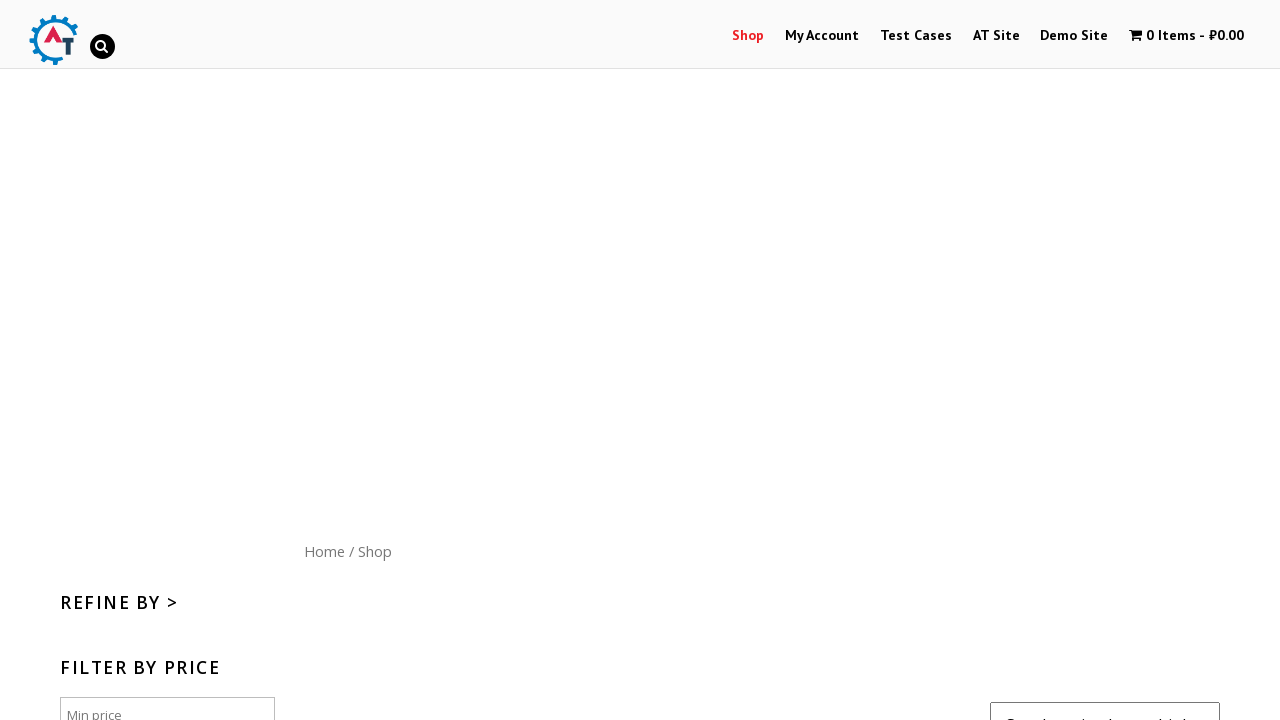

Waited for products list to load after sorting
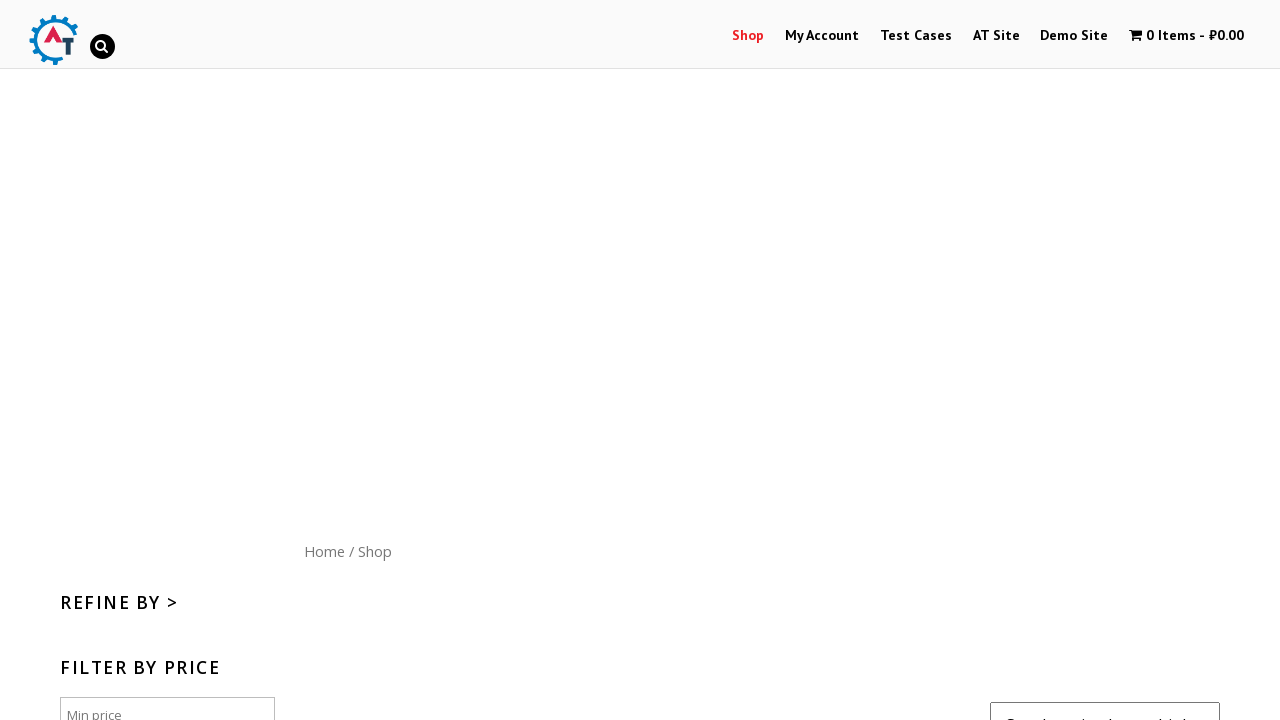

Clicked on the first product image (lowest priced item) at (405, 360) on #content ul li:first-child a img
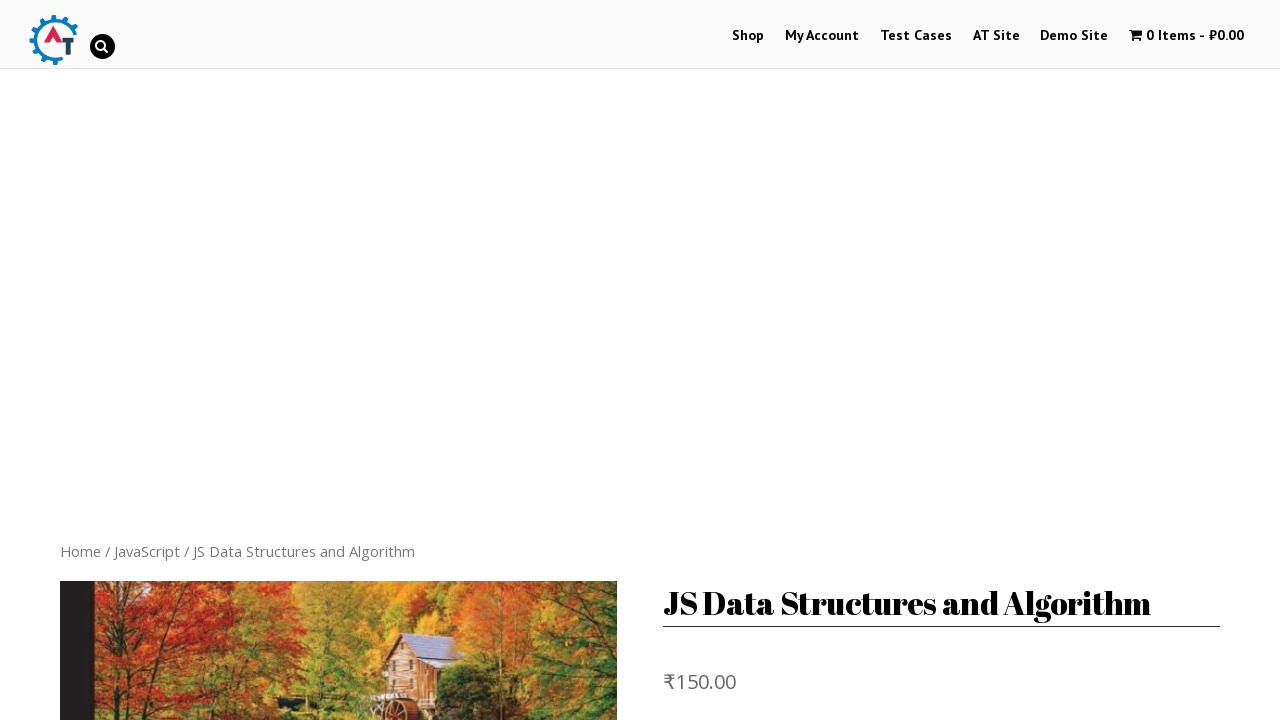

Product details page loaded successfully
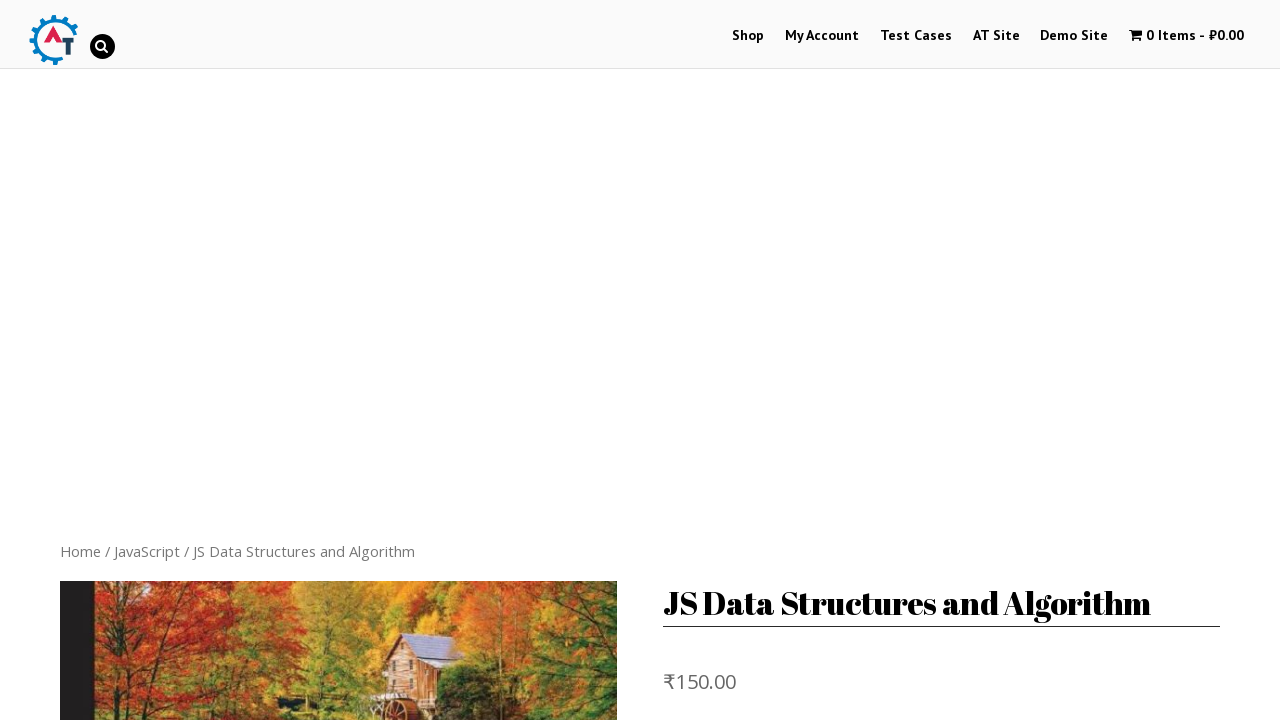

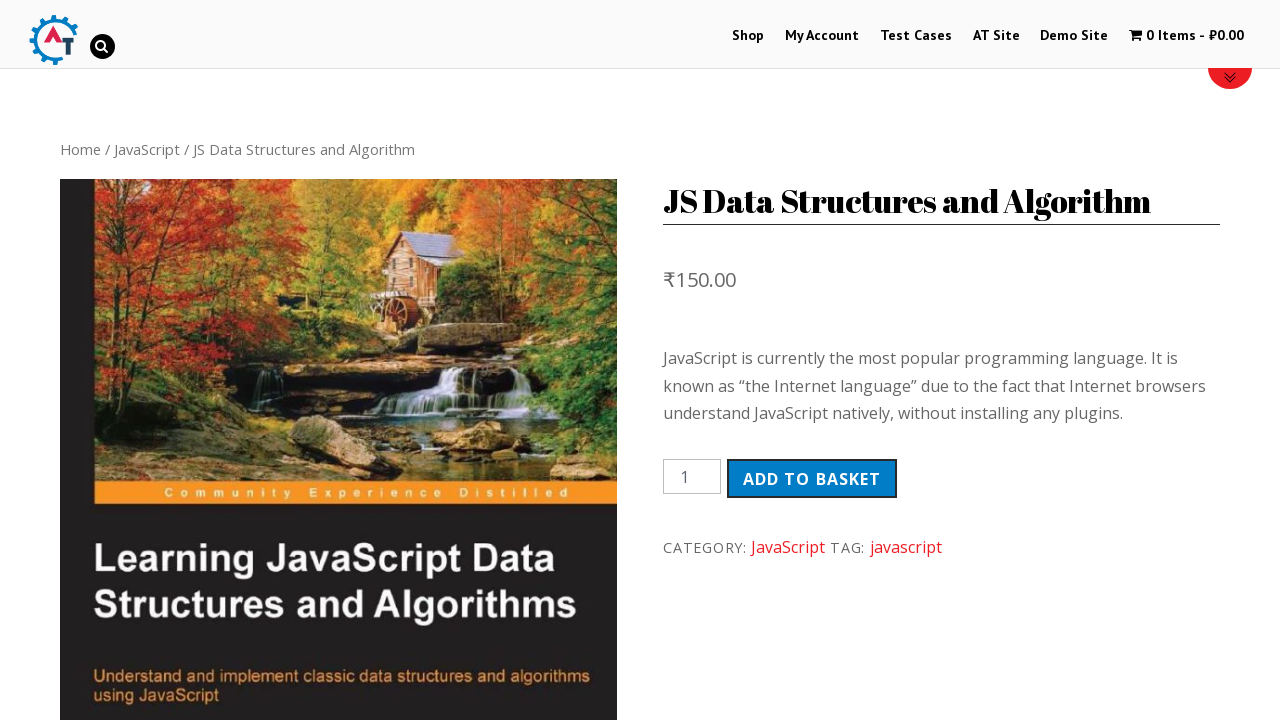